Tests navigation to the registration page by clicking the registration link on the homepage and verifying the URL changes to the registration page.

Starting URL: https://qa.koel.app/

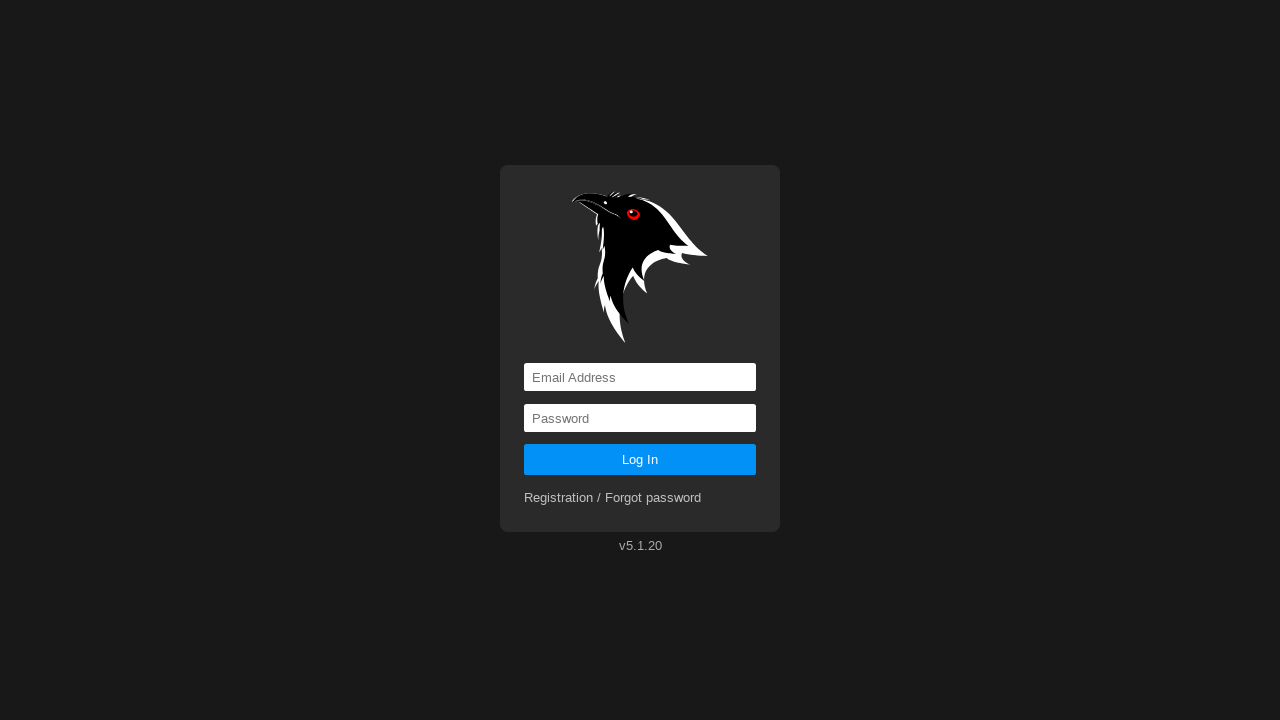

Verified starting URL is https://qa.koel.app/
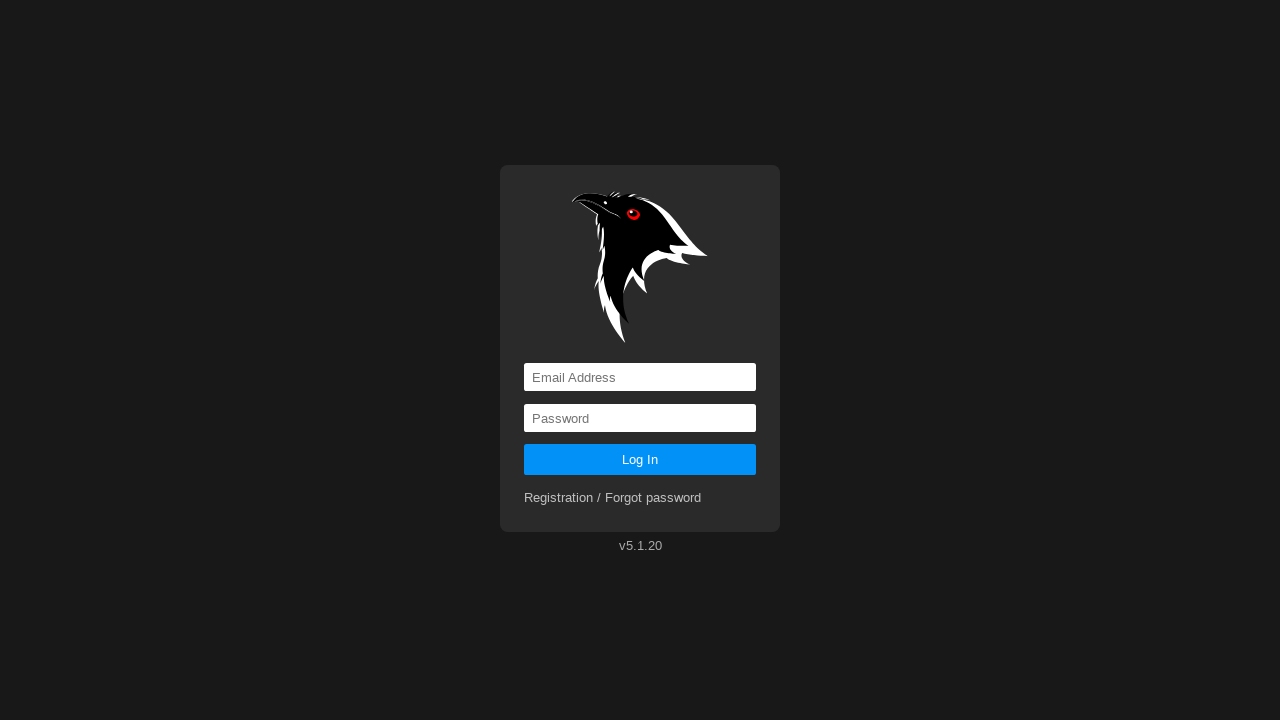

Registration link appeared and was located
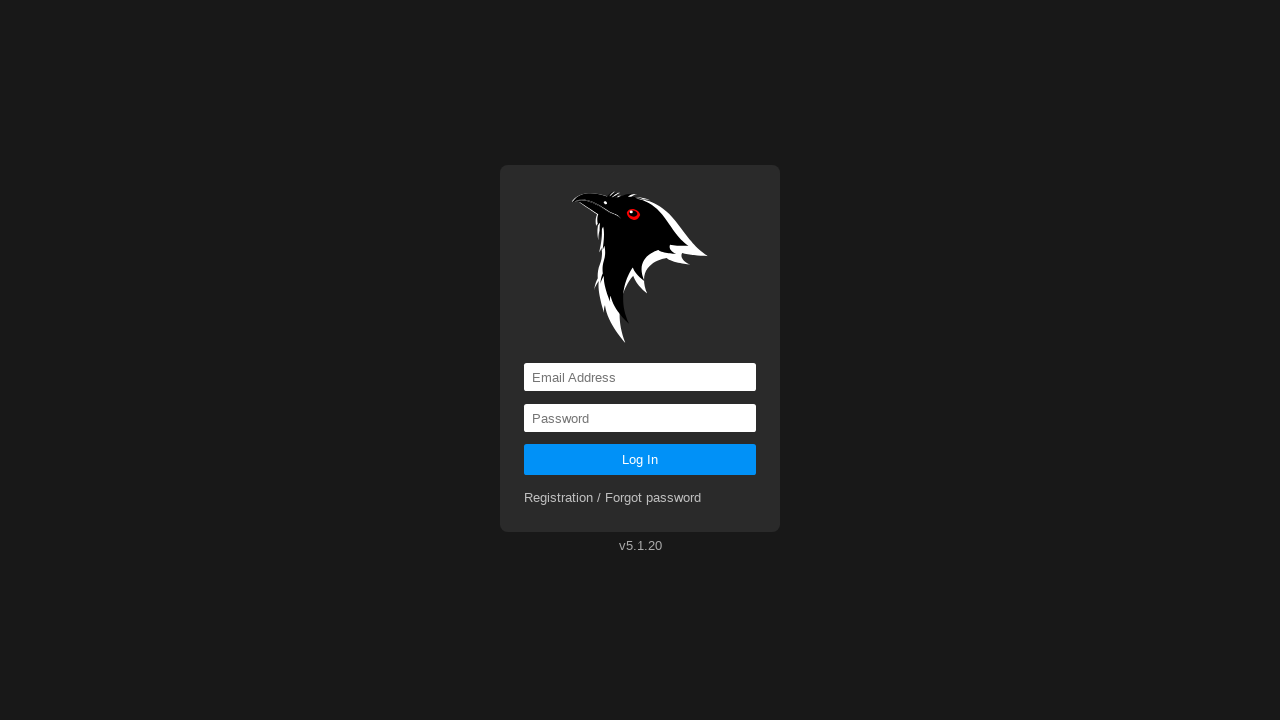

Clicked the registration link
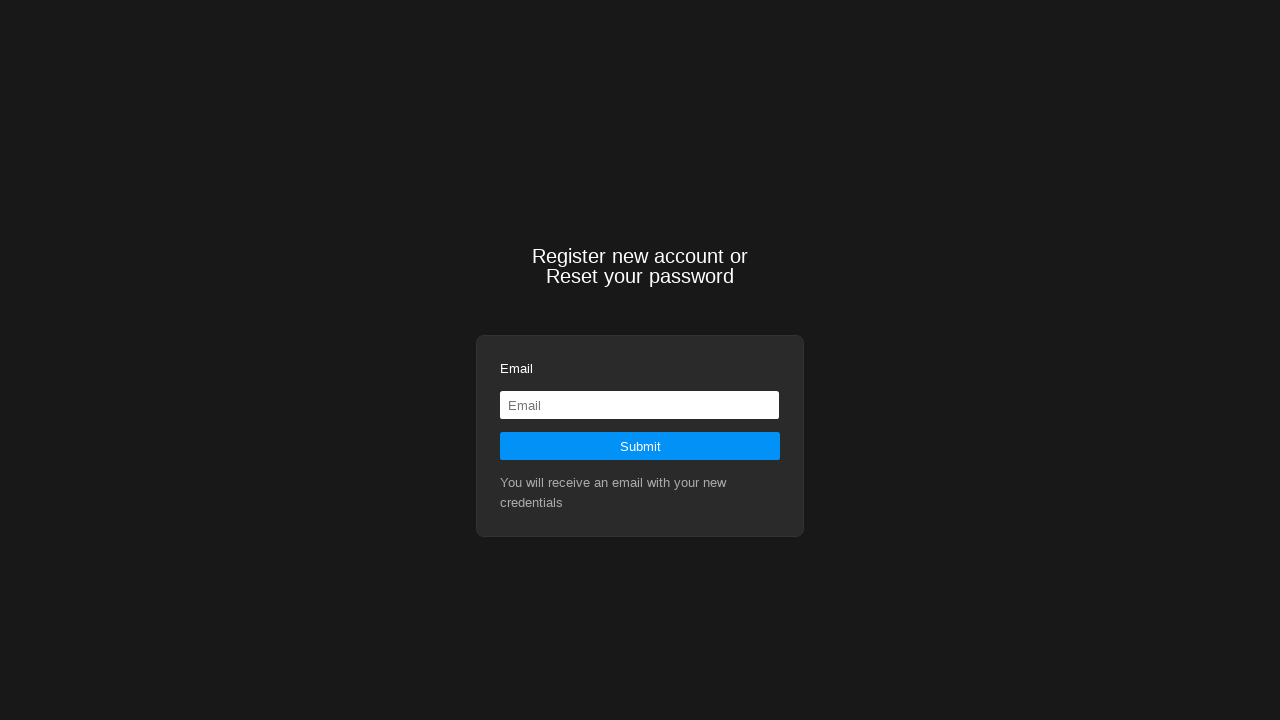

Navigation to registration page completed
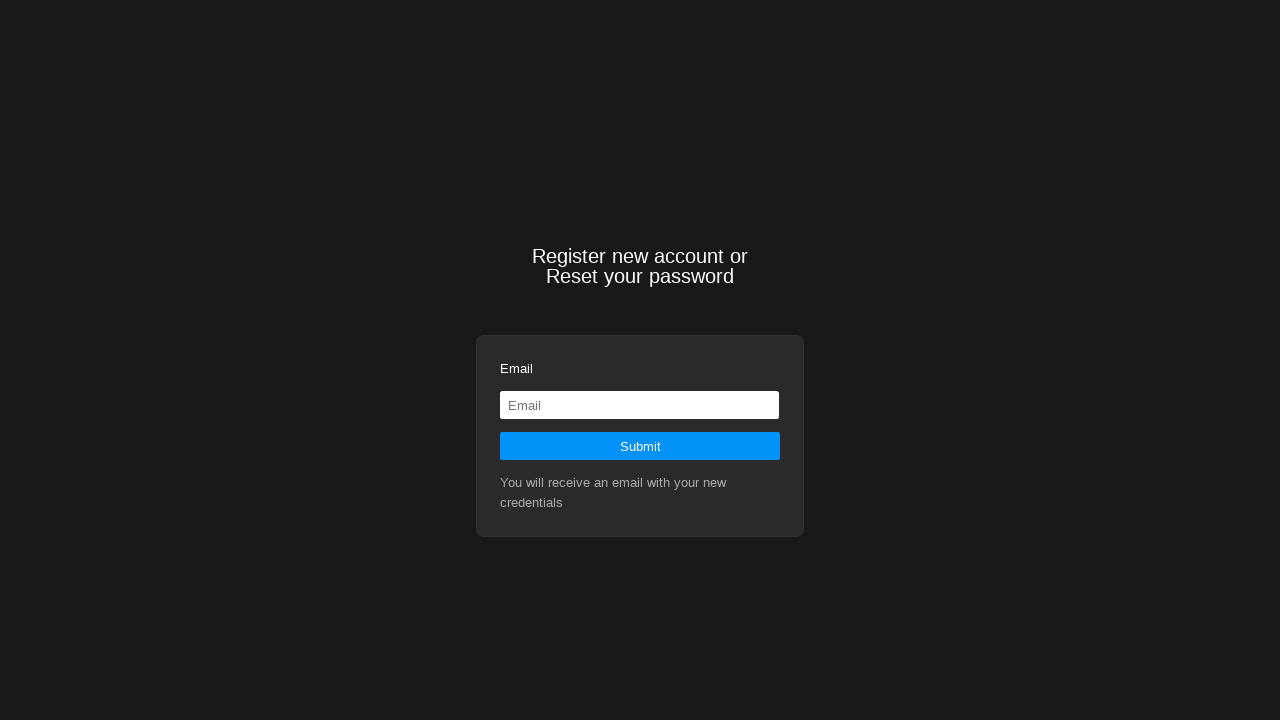

Verified URL changed to https://qa.koel.app/registration
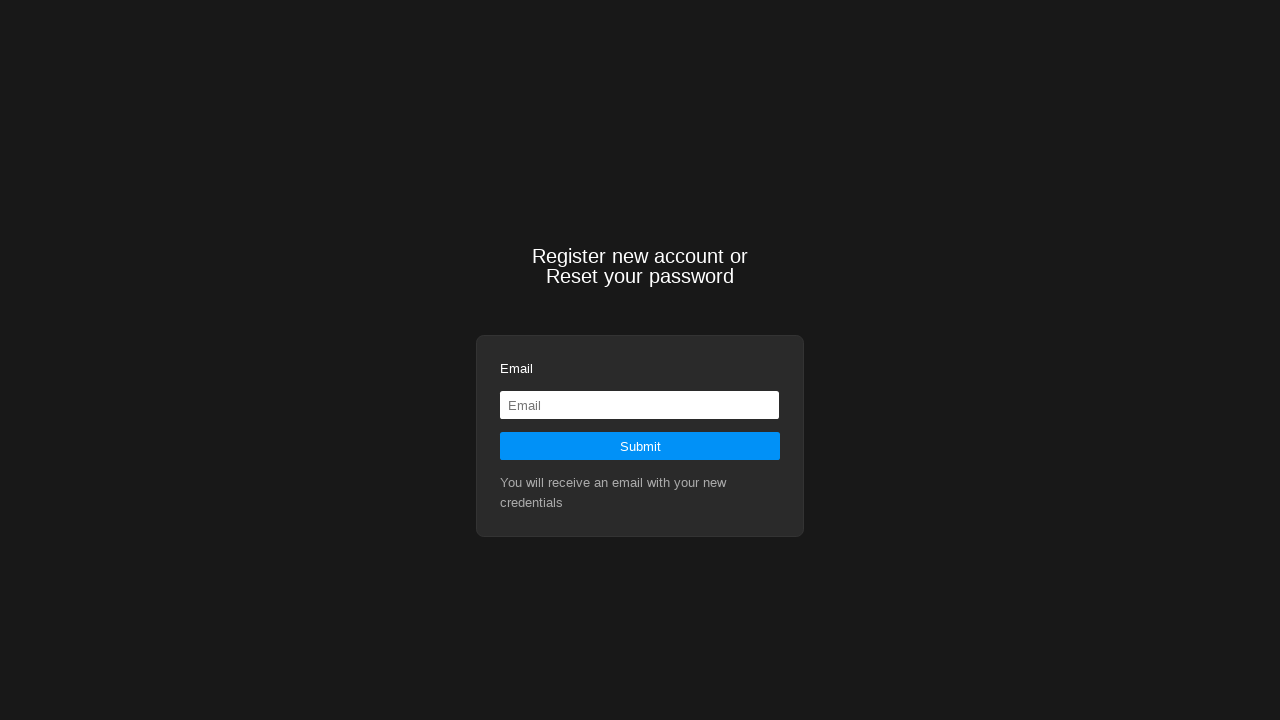

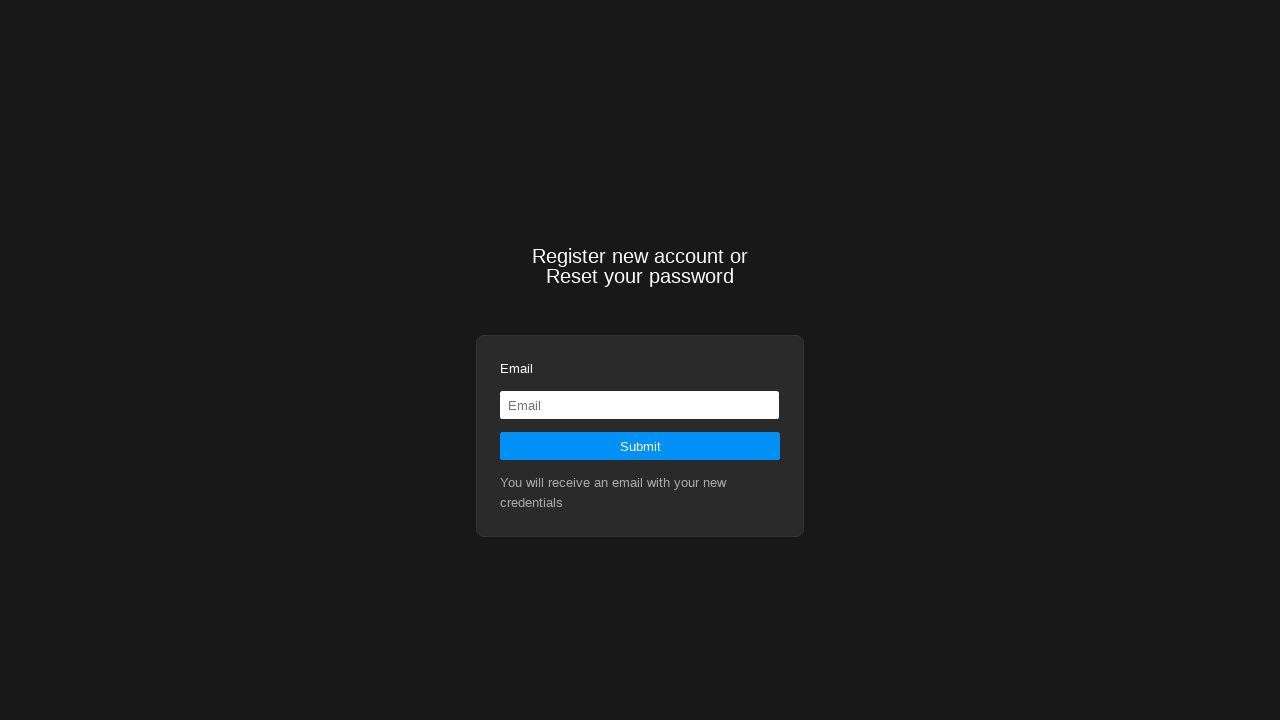